Tests adding todo items by filling the input field and pressing Enter, then verifying the items appear in the list

Starting URL: https://demo.playwright.dev/todomvc

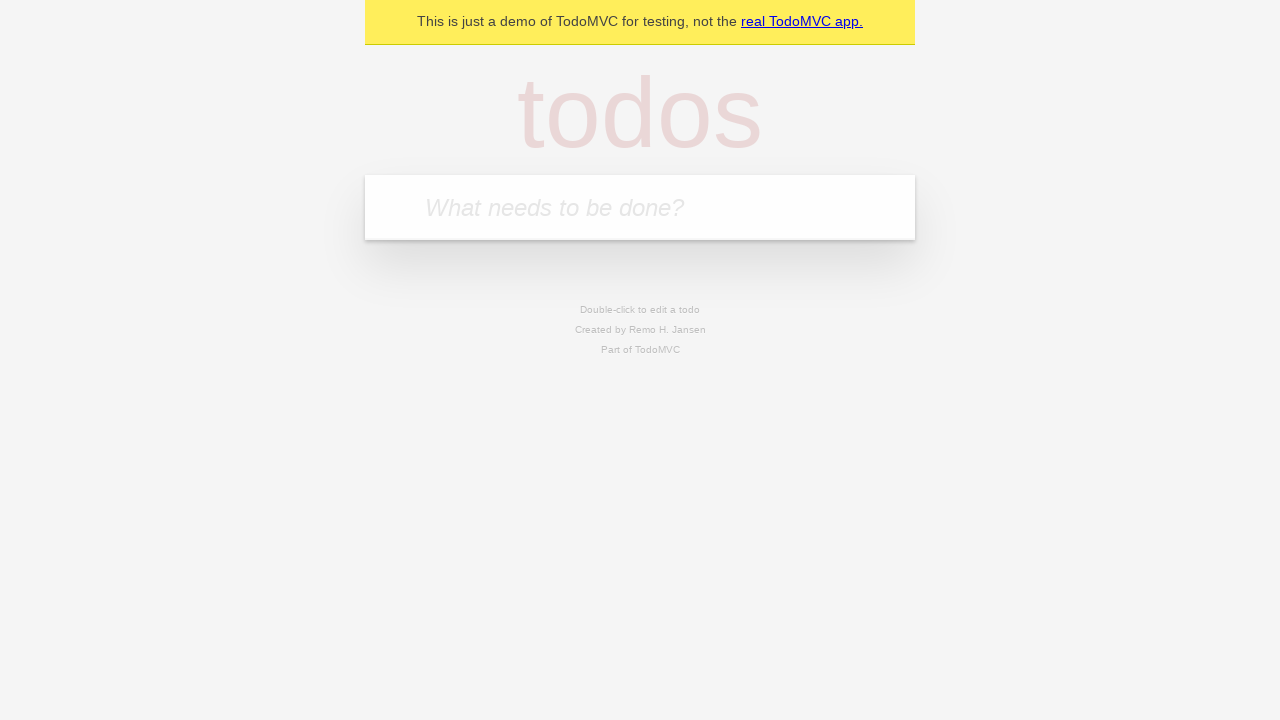

Located the 'What needs to be done?' input field
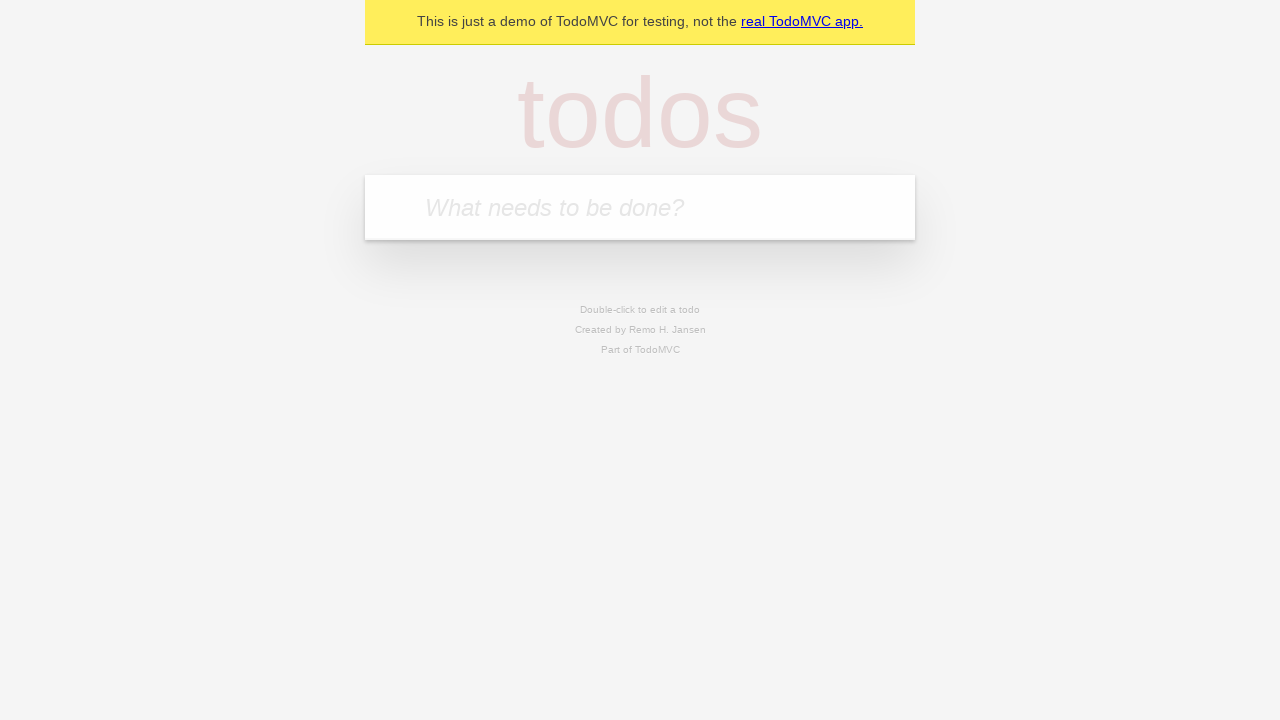

Filled input field with 'buy some cheese' on internal:attr=[placeholder="What needs to be done?"i]
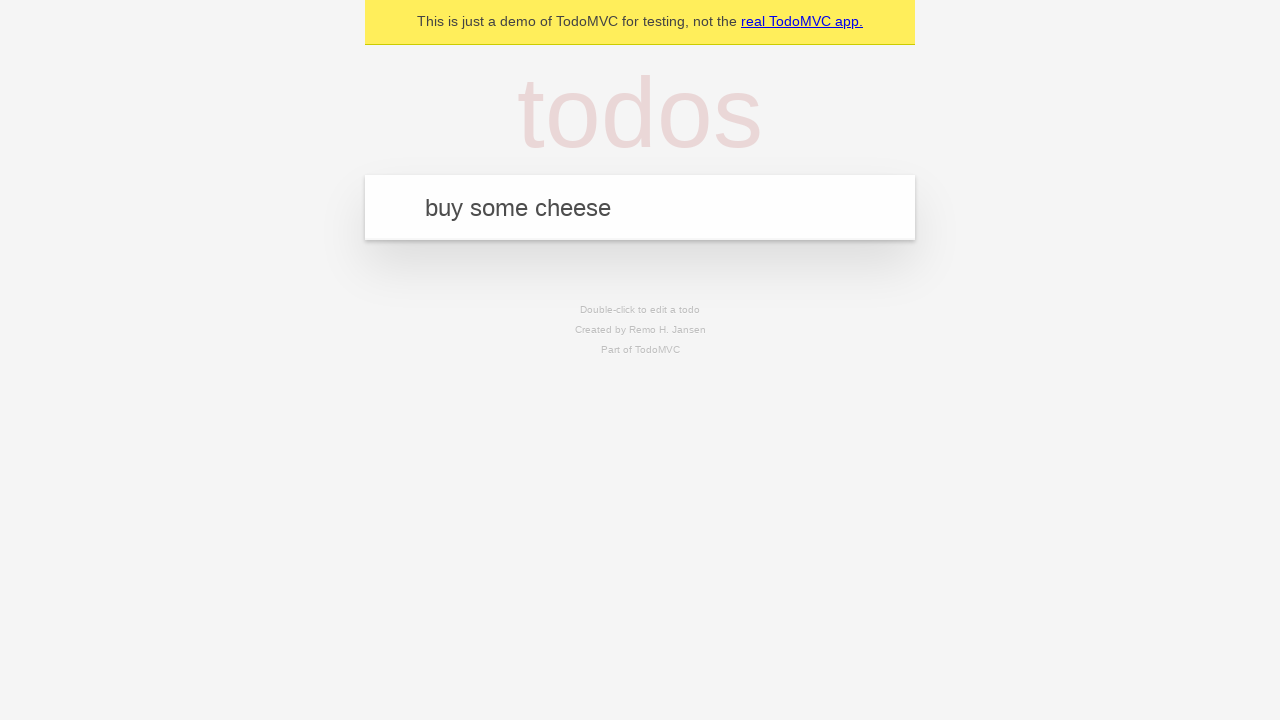

Pressed Enter to create first todo item on internal:attr=[placeholder="What needs to be done?"i]
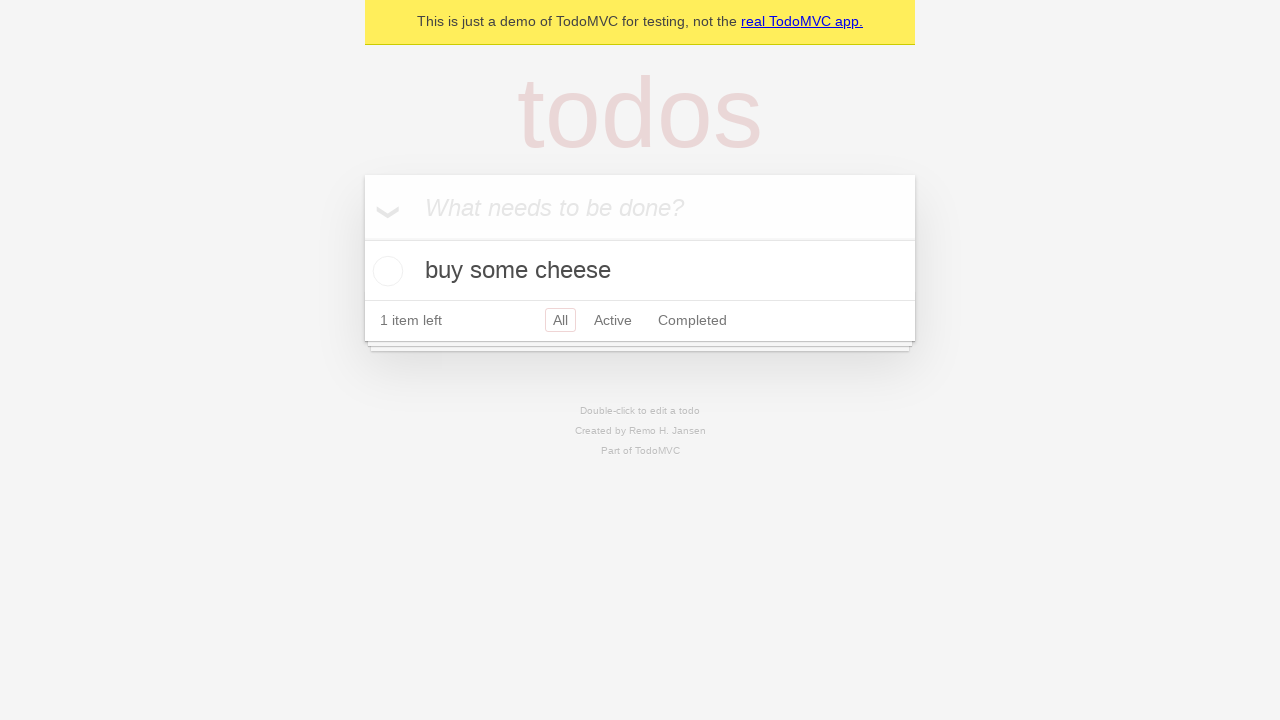

First todo item appeared in the list
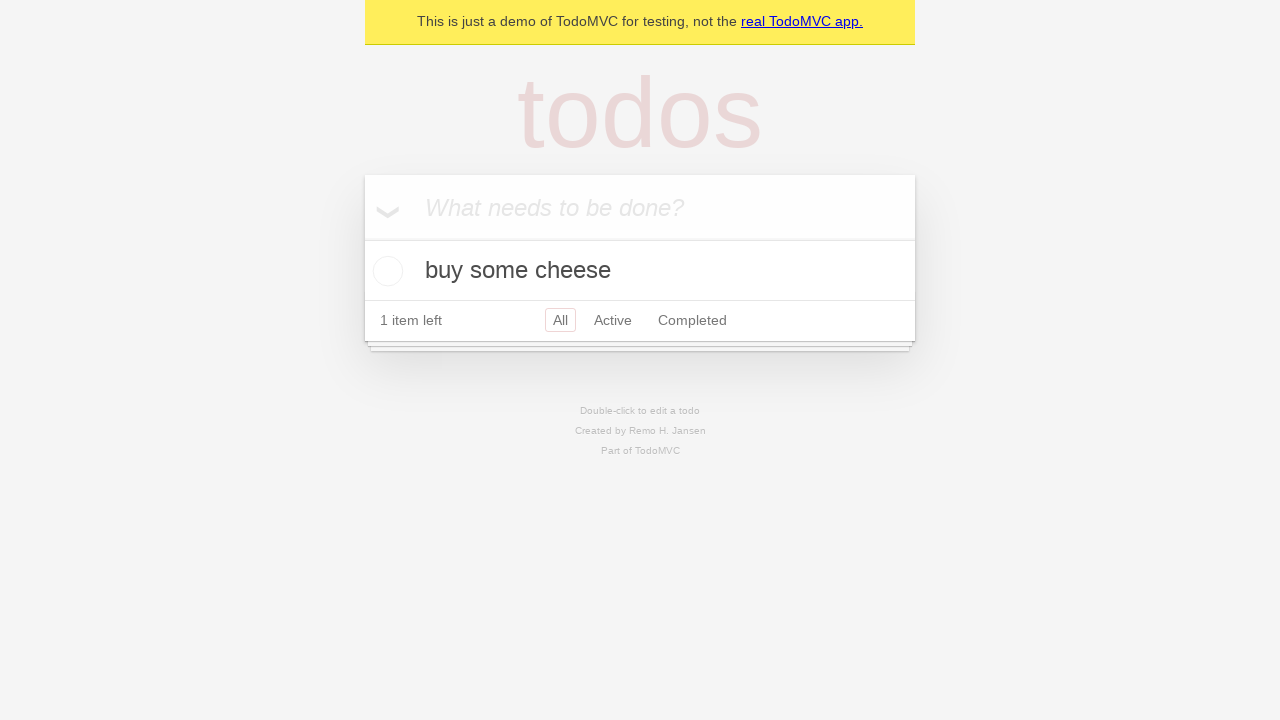

Filled input field with 'feed the cat' on internal:attr=[placeholder="What needs to be done?"i]
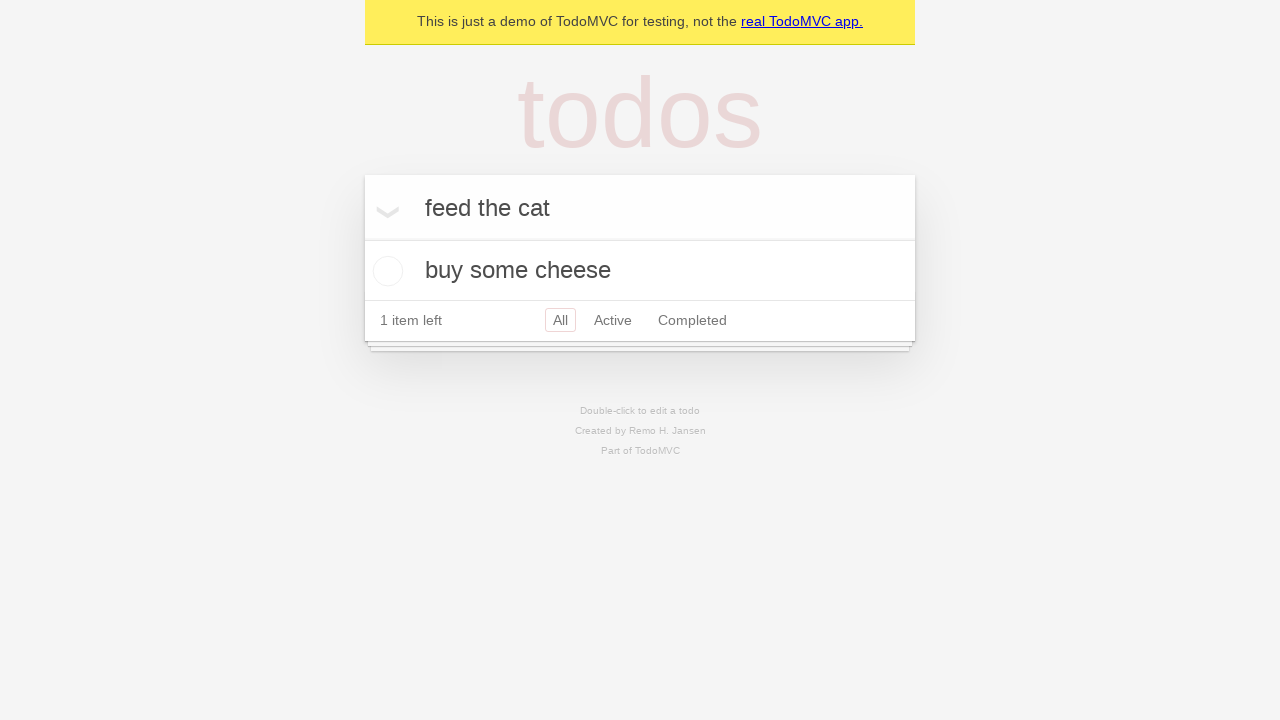

Pressed Enter to create second todo item on internal:attr=[placeholder="What needs to be done?"i]
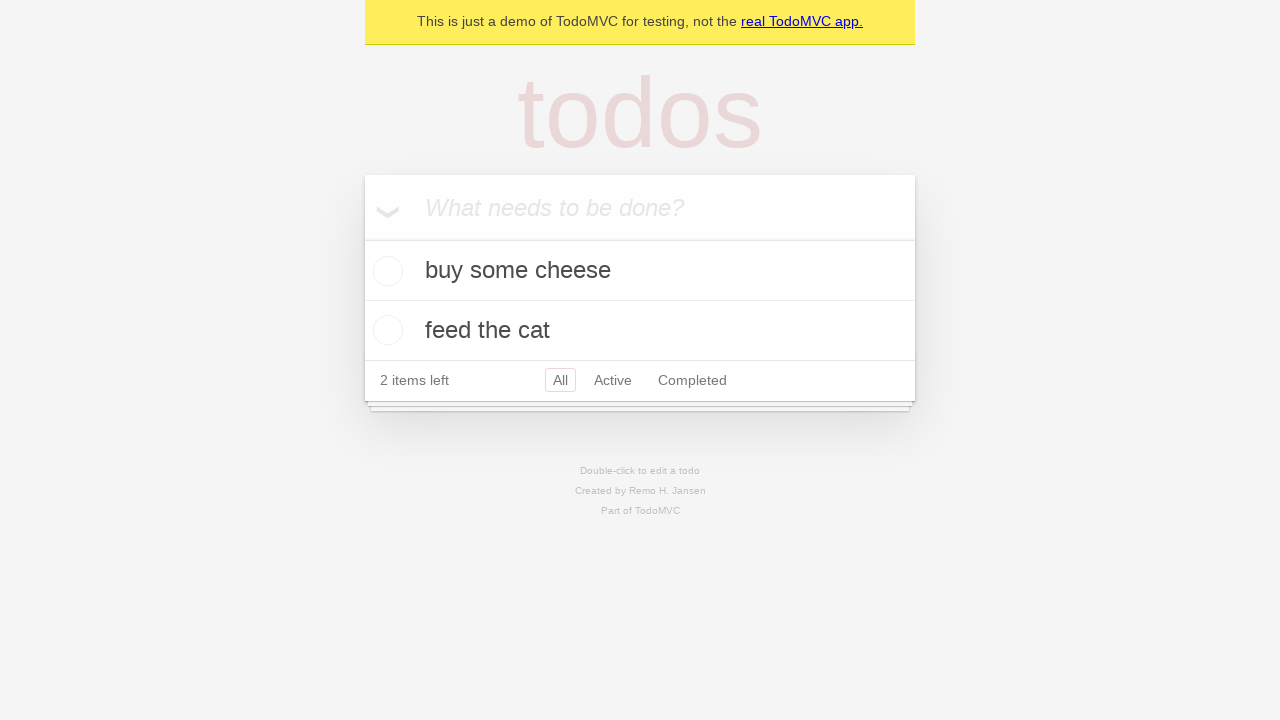

Verified that both todo items are now displayed in the list
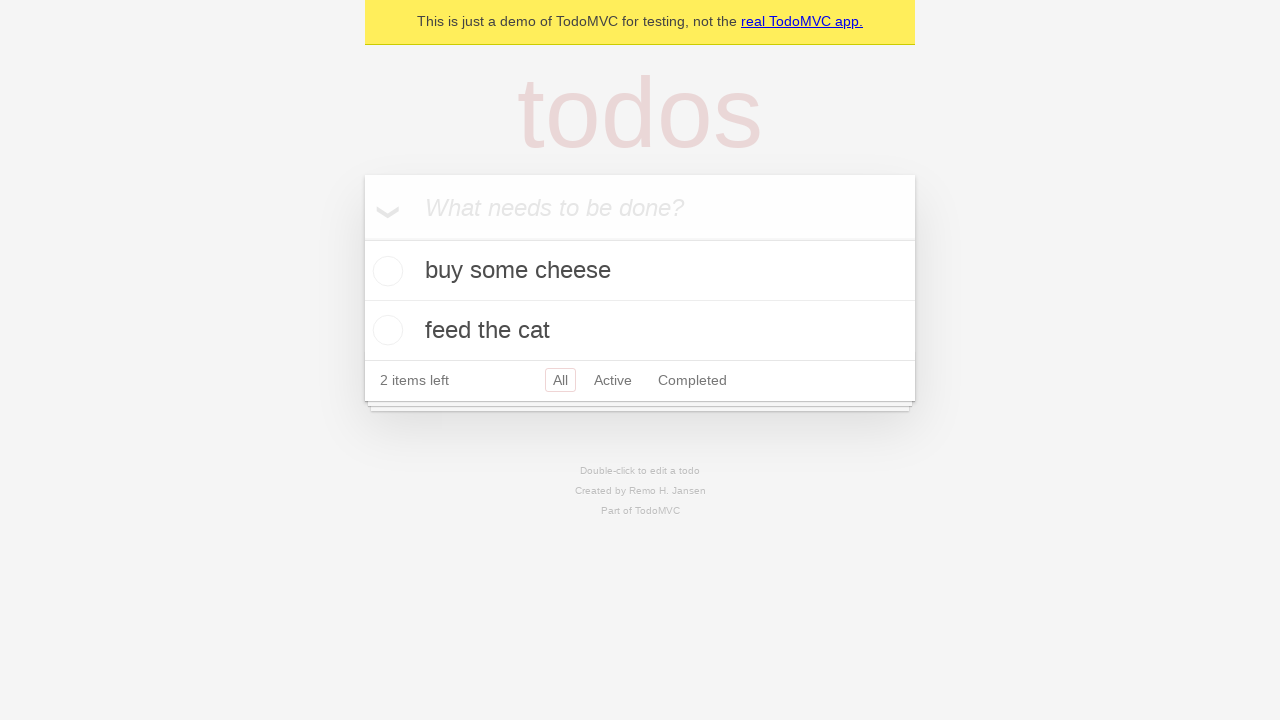

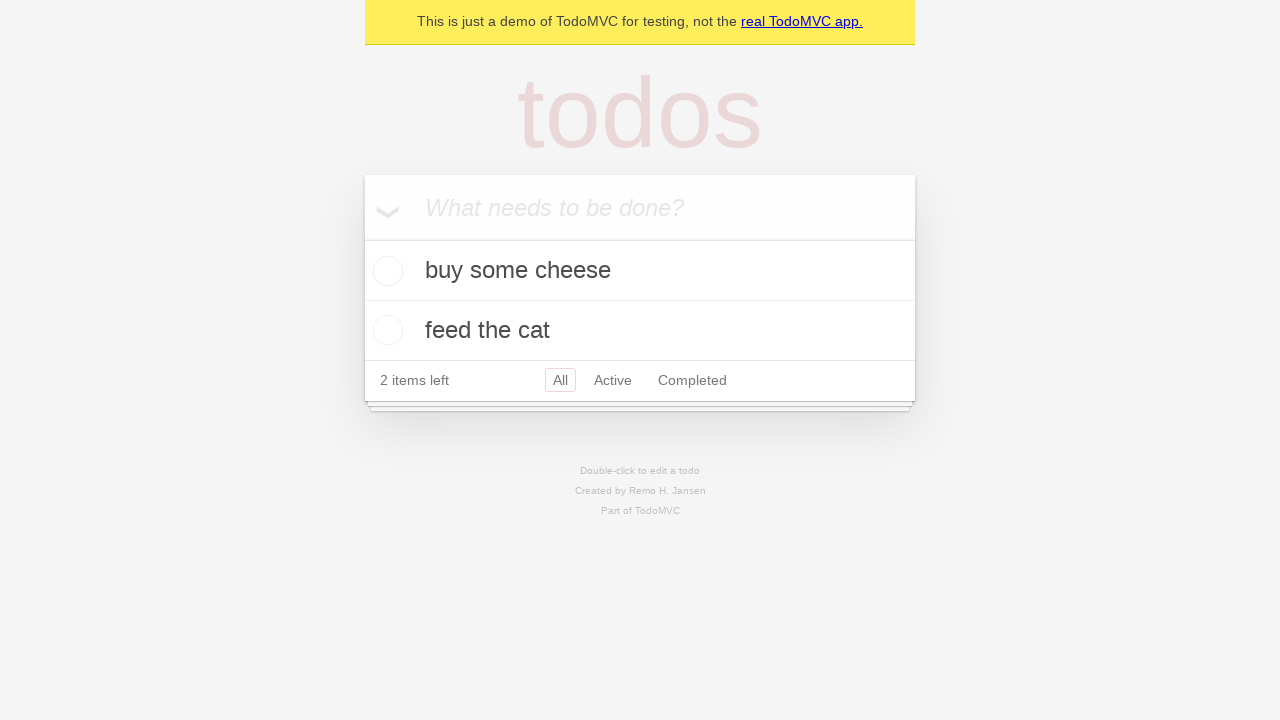